Tests an e-commerce flow by searching for specific vegetables, adding them to cart, proceeding to checkout, and applying a promo code

Starting URL: https://rahulshettyacademy.com/seleniumPractise/#/

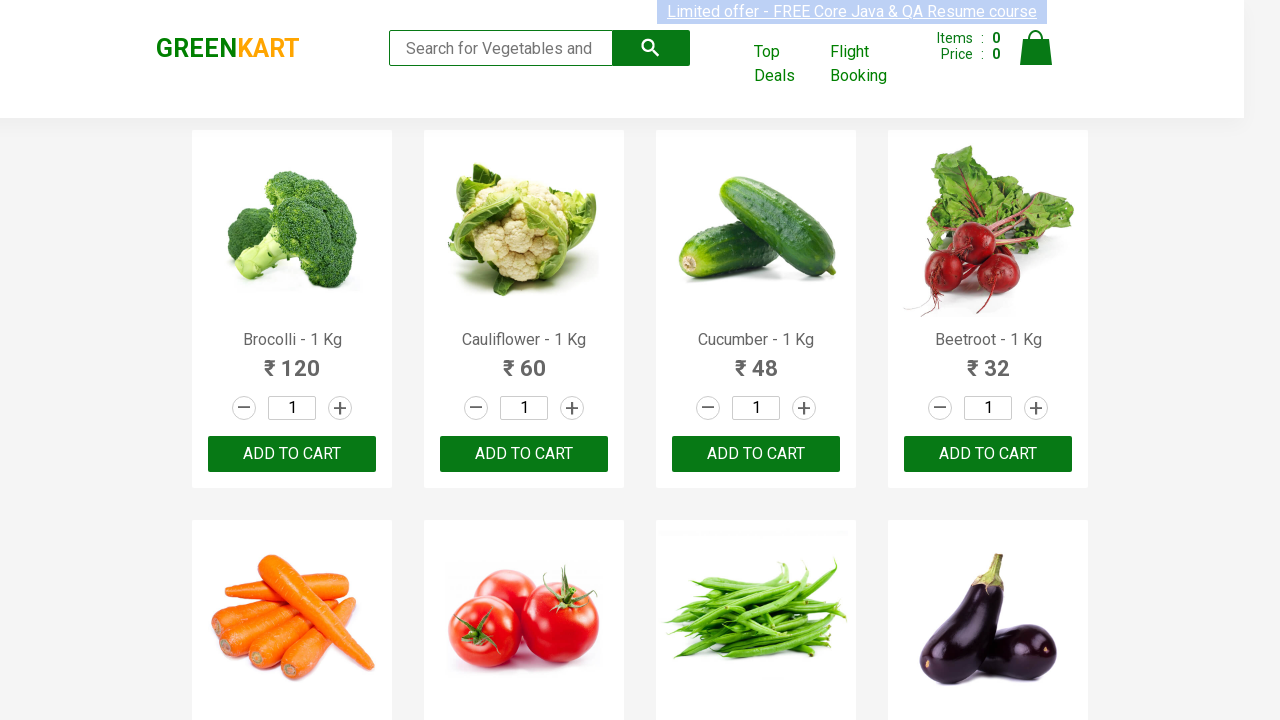

Waited for product list to load
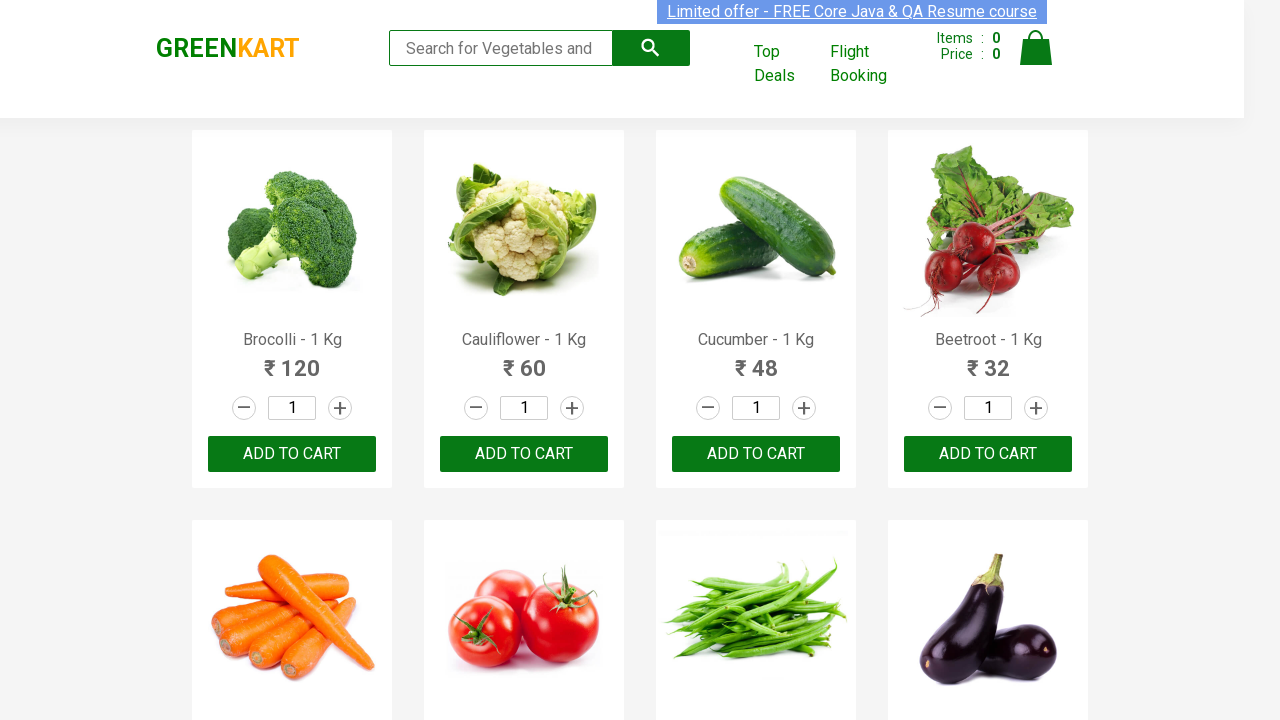

Retrieved all product elements from the page
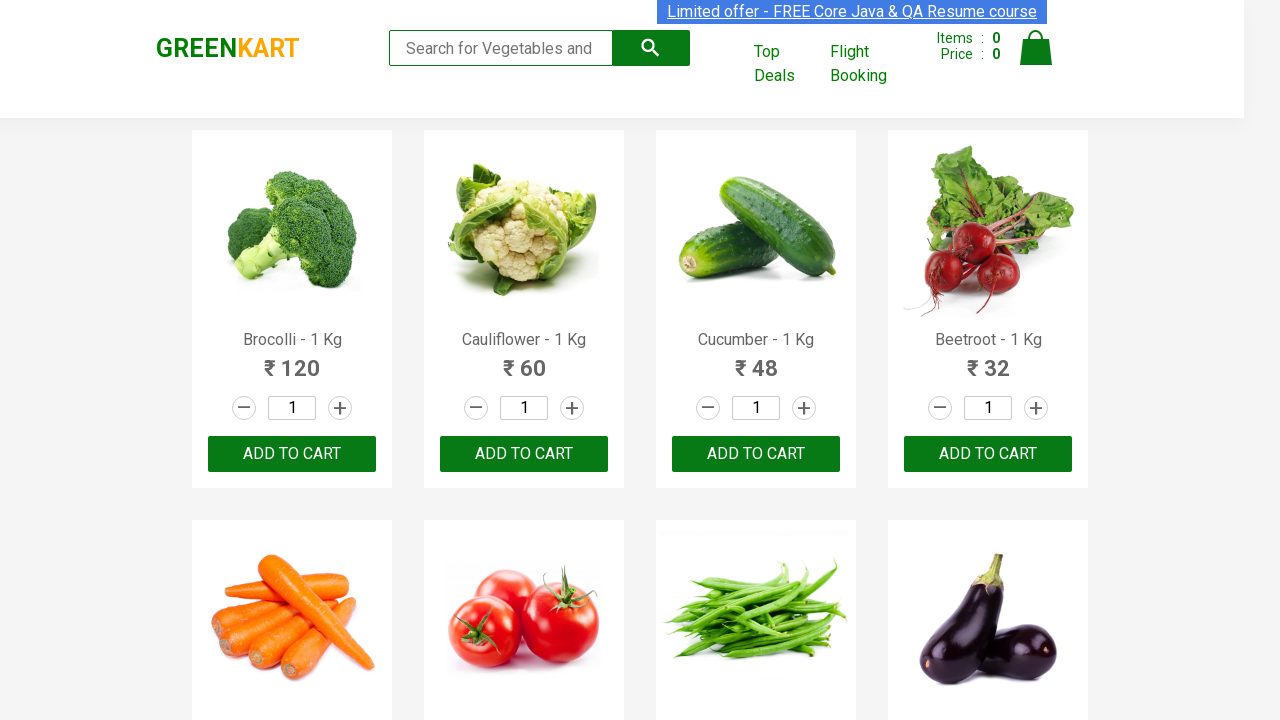

Added 'Cauliflower' to cart at (524, 454) on h4[class='product-name'] >> nth=1 >> .. //button[text()='ADD TO CART']
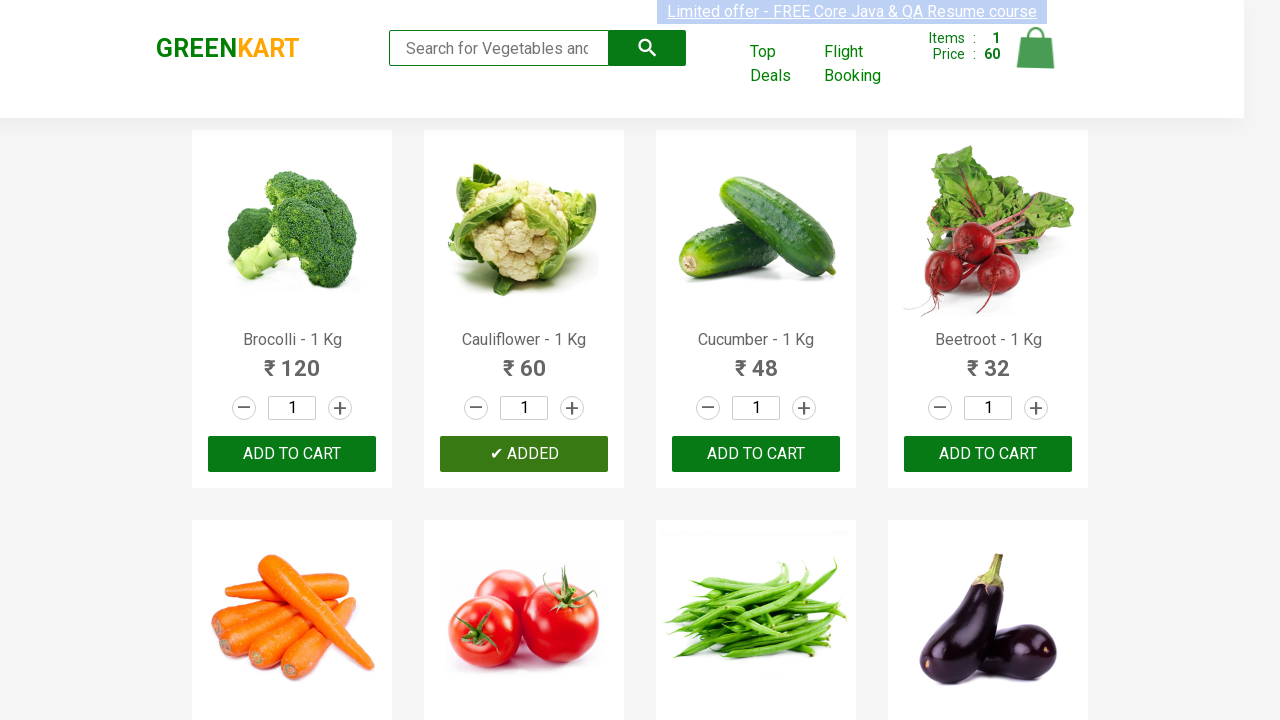

Added 'Beans' to cart at (756, 360) on h4[class='product-name'] >> nth=6 >> .. //button[text()='ADD TO CART']
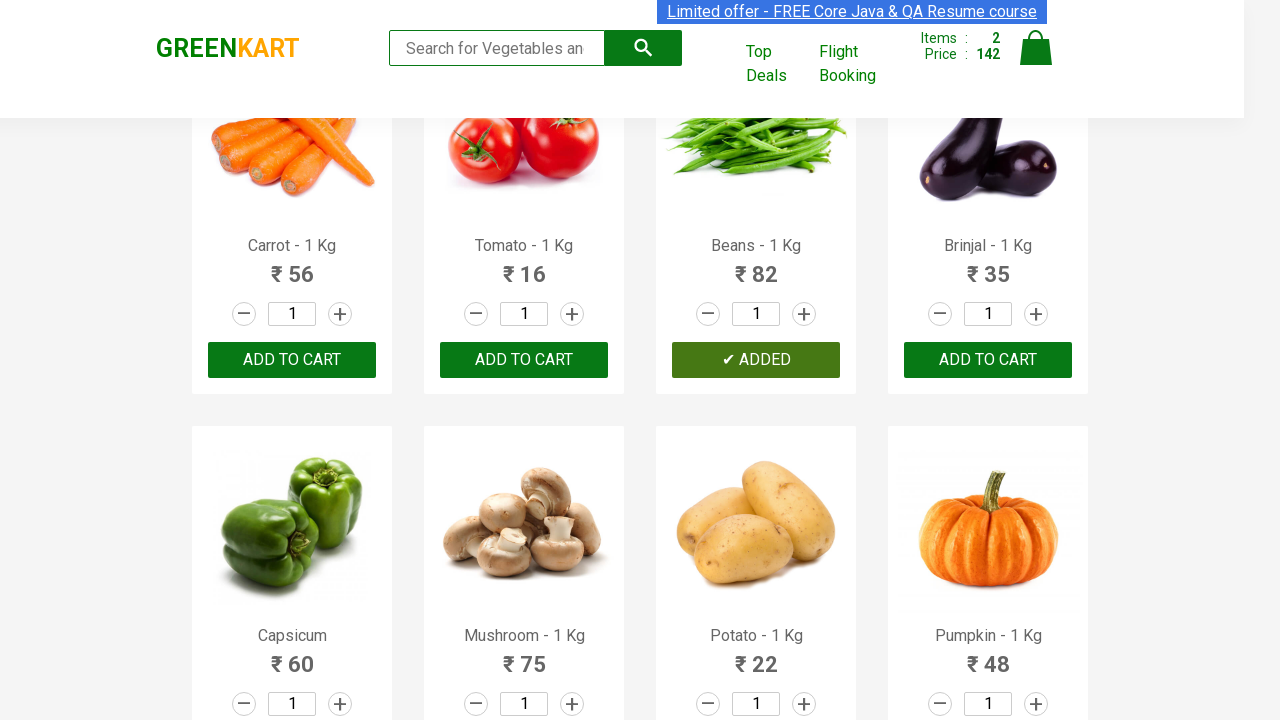

Added 'Potato' to cart at (756, 360) on h4[class='product-name'] >> nth=10 >> .. //button[text()='ADD TO CART']
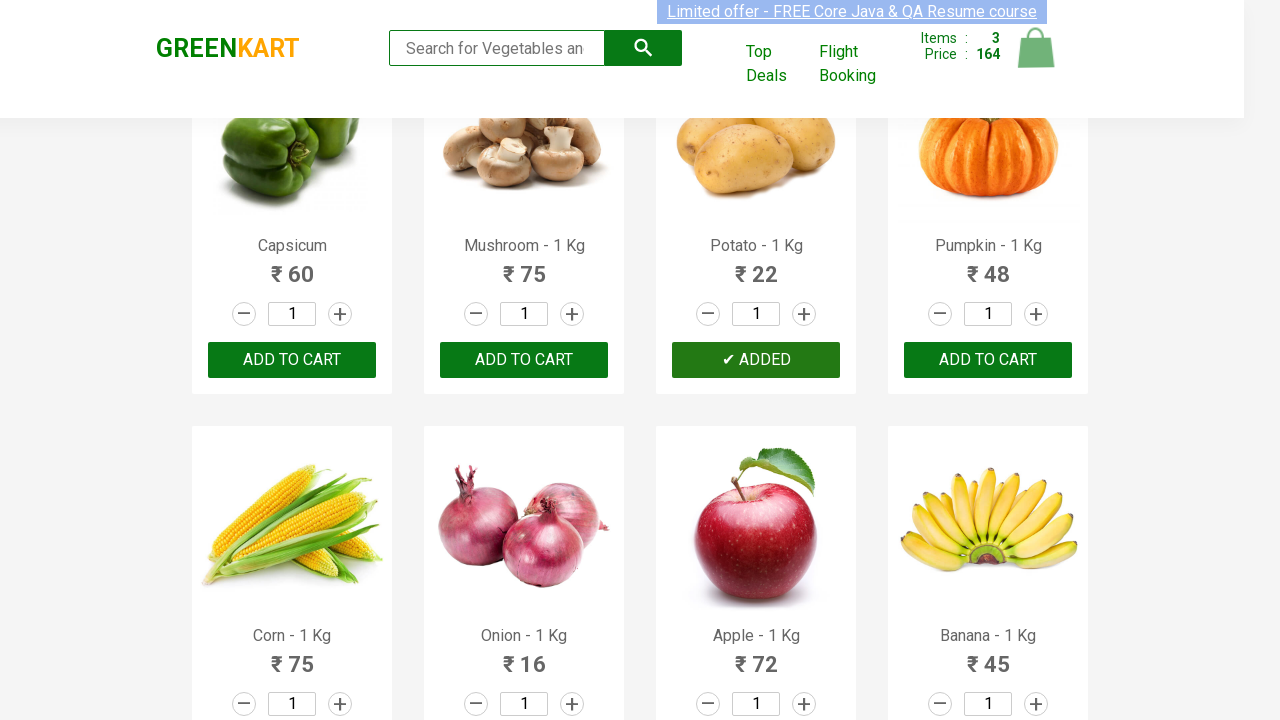

Added 'Strawberry' to cart at (988, 360) on h4[class='product-name'] >> nth=23 >> .. //button[text()='ADD TO CART']
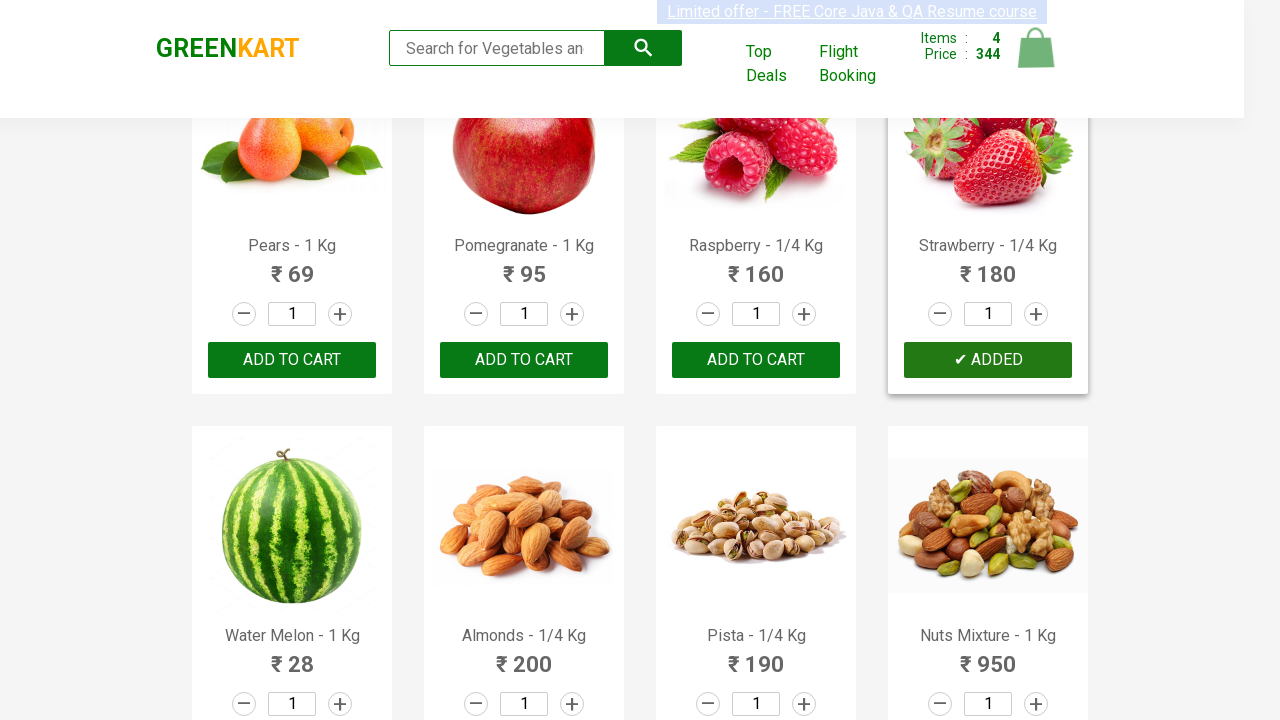

Clicked on cart icon to view cart at (1036, 48) on img[alt='Cart']
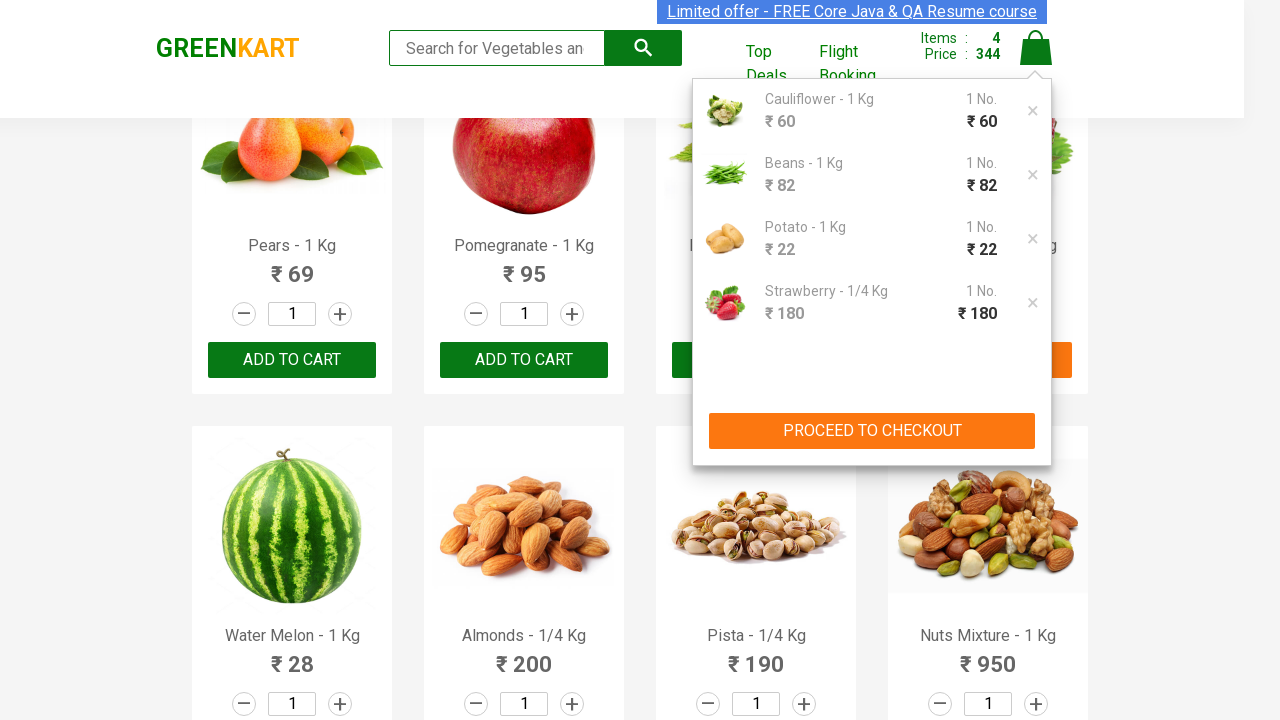

Clicked 'PROCEED TO CHECKOUT' button at (872, 431) on xpath=//button[text()='PROCEED TO CHECKOUT']
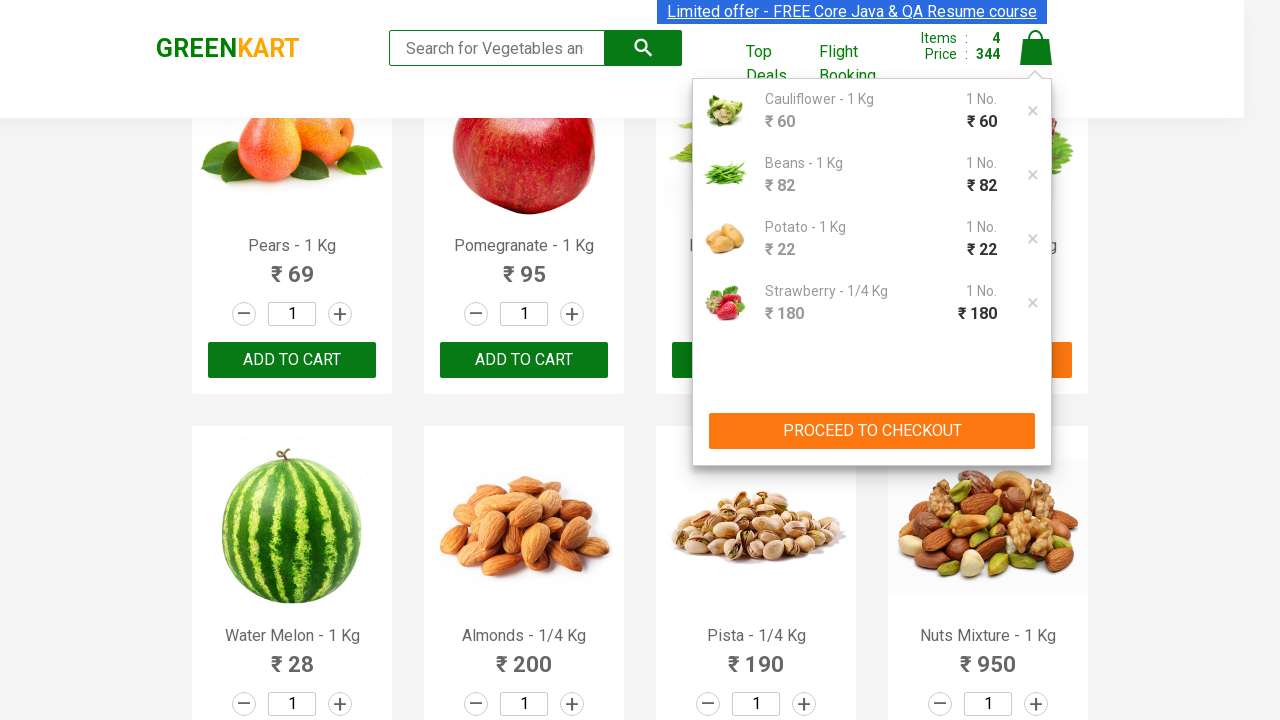

Checkout page loaded and promo code field is visible
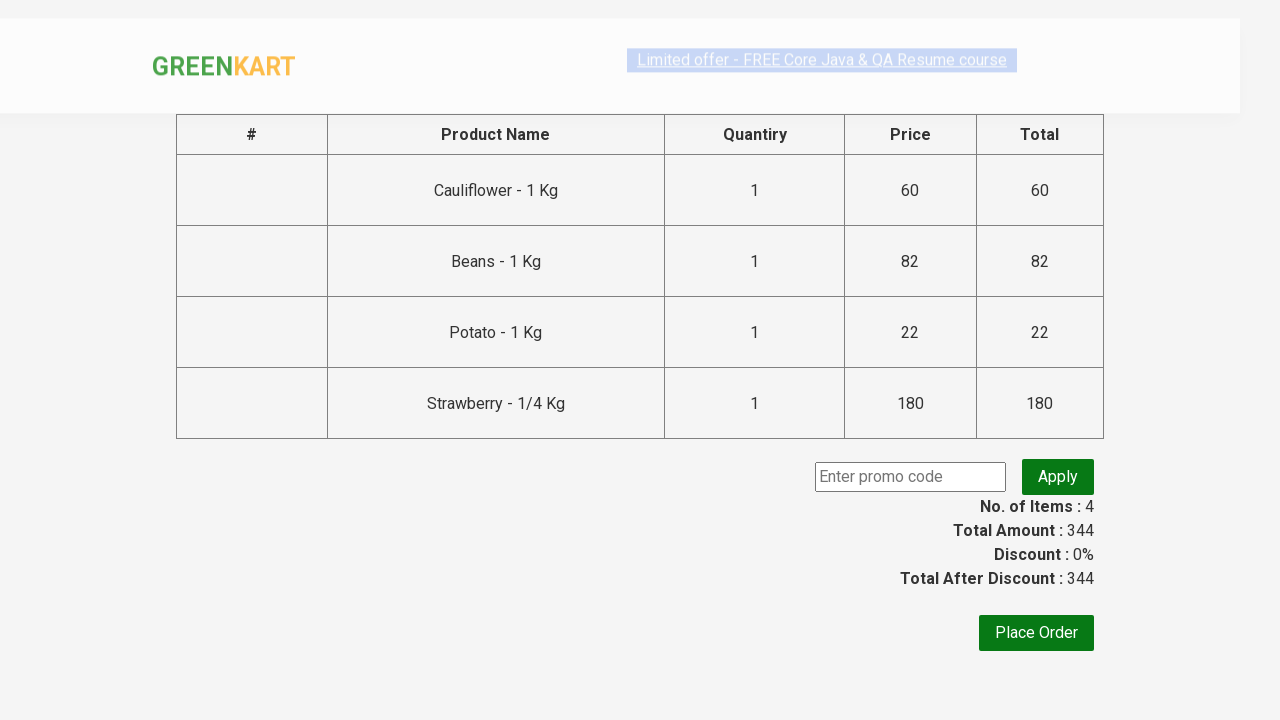

Entered promo code 'rahulshettyacademy' on .promoCode
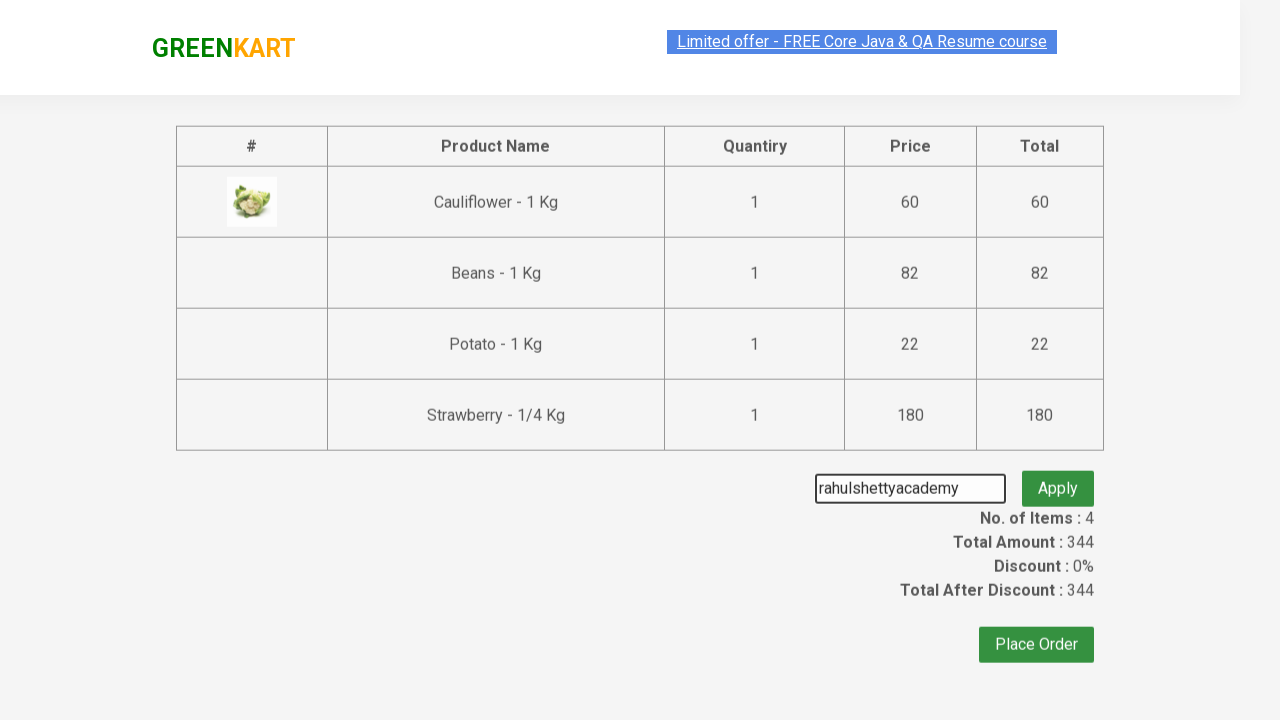

Clicked 'Apply' button to apply promo code at (1058, 477) on .promoBtn
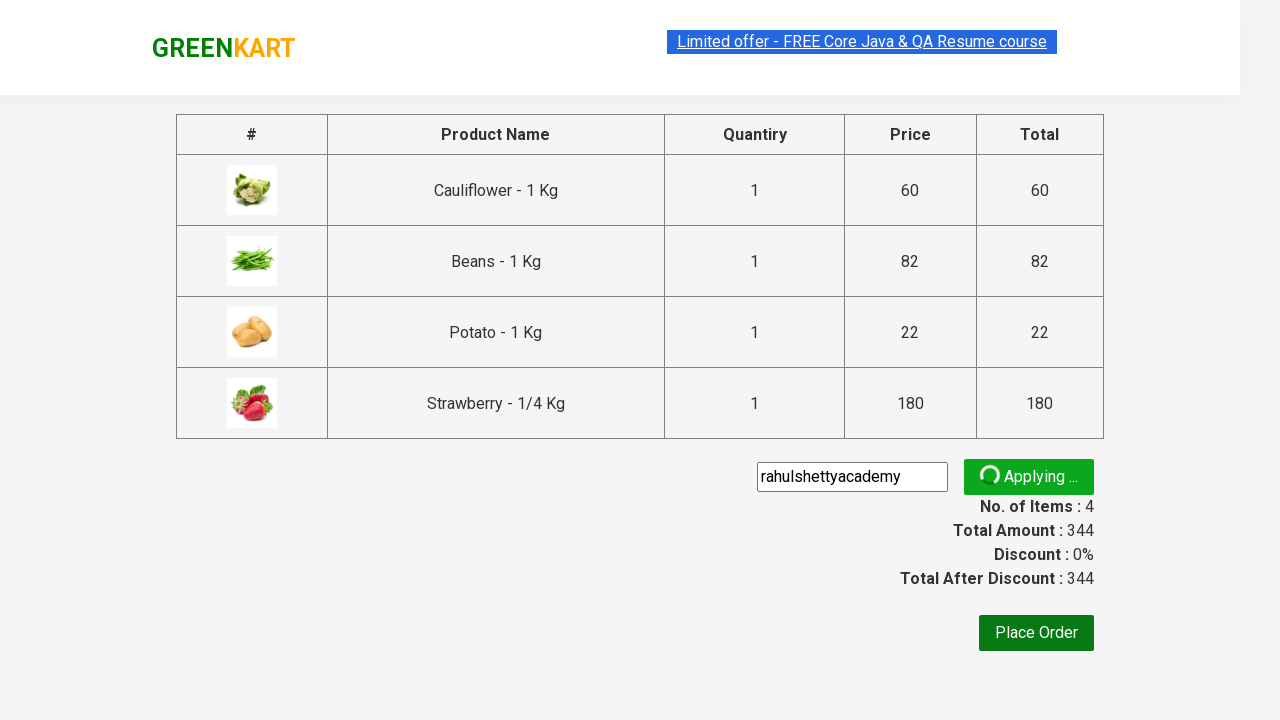

Promo code was applied successfully
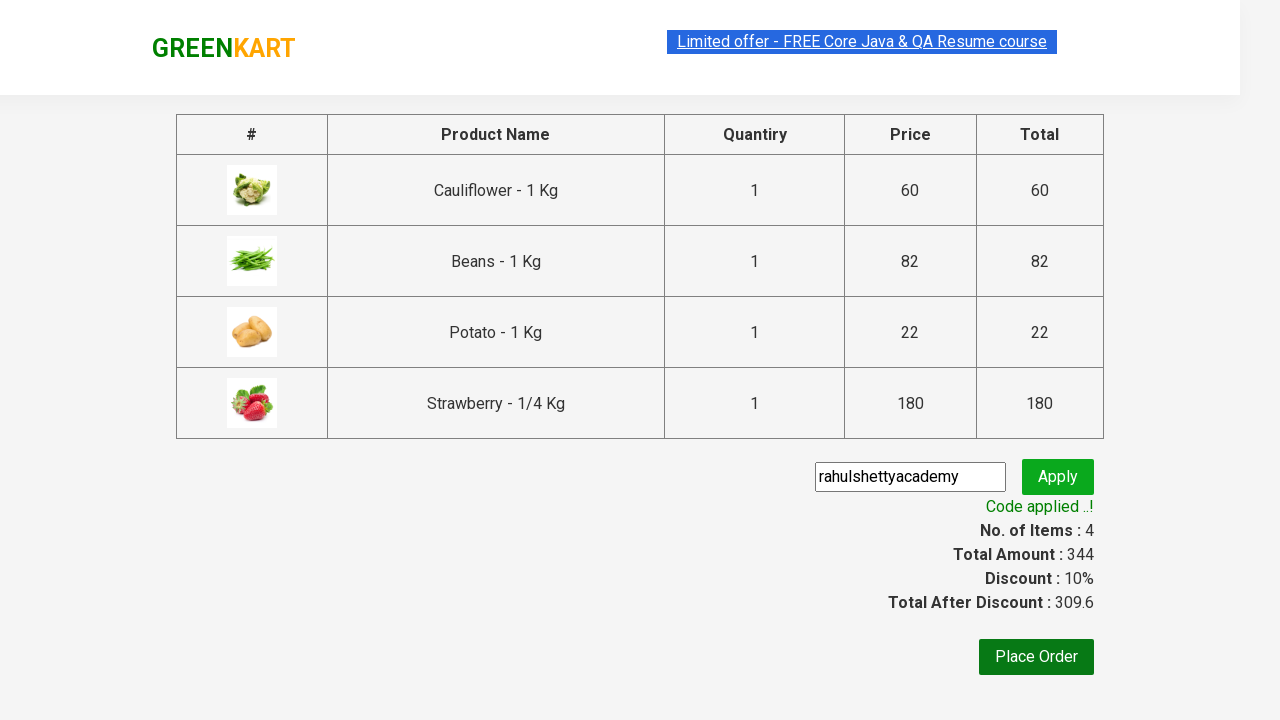

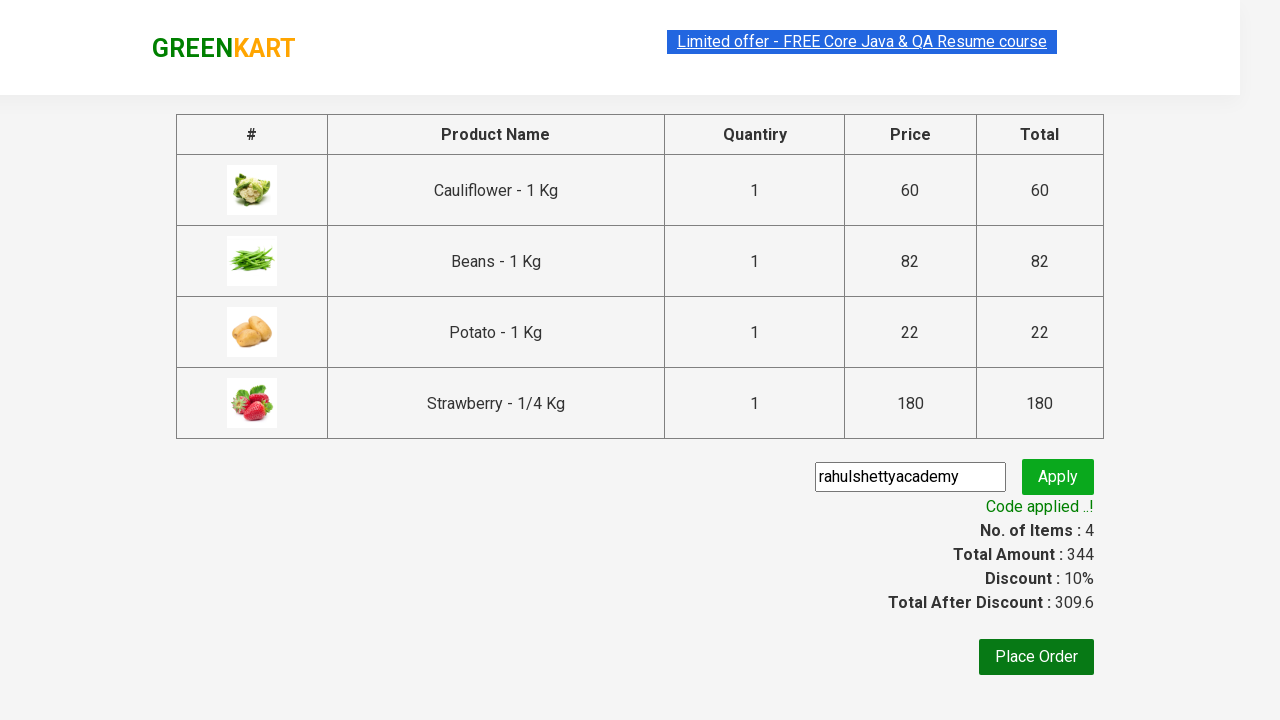